Tests move by offset functionality by clicking and holding a draggable element and moving it by specific pixel coordinates within an iframe

Starting URL: https://jqueryui.com/droppable/

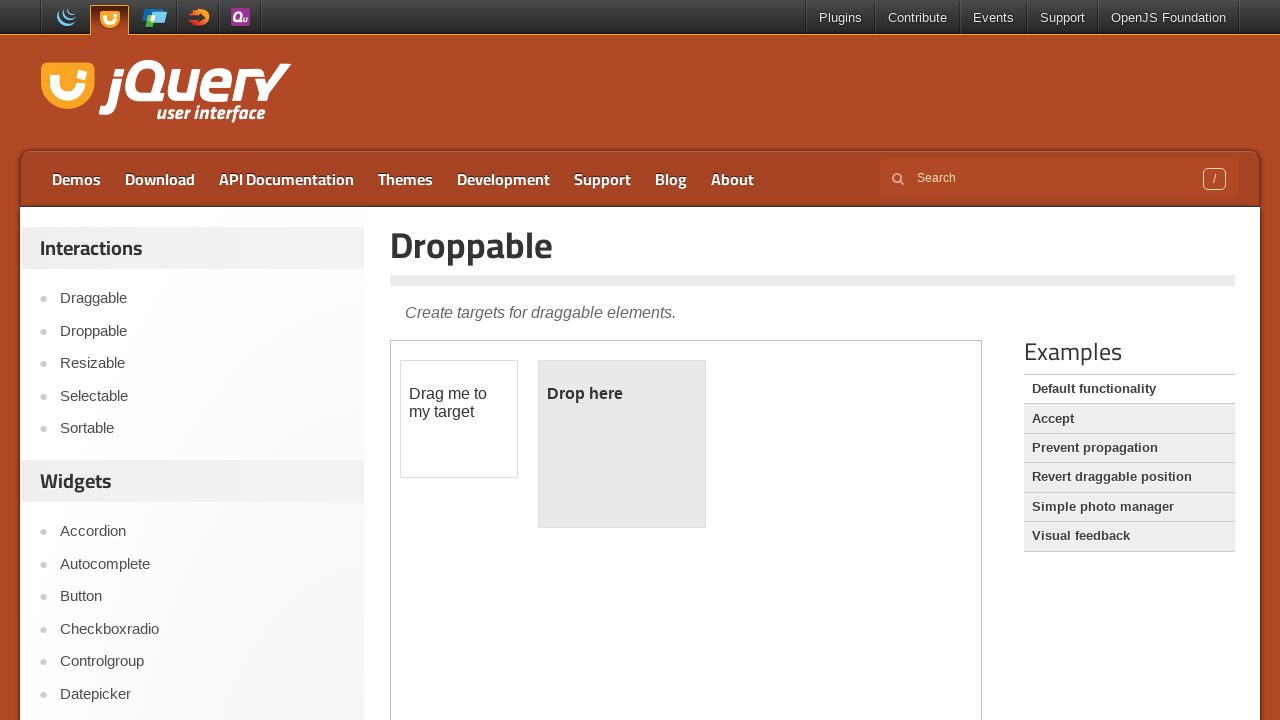

Located iframe containing drag and drop elements
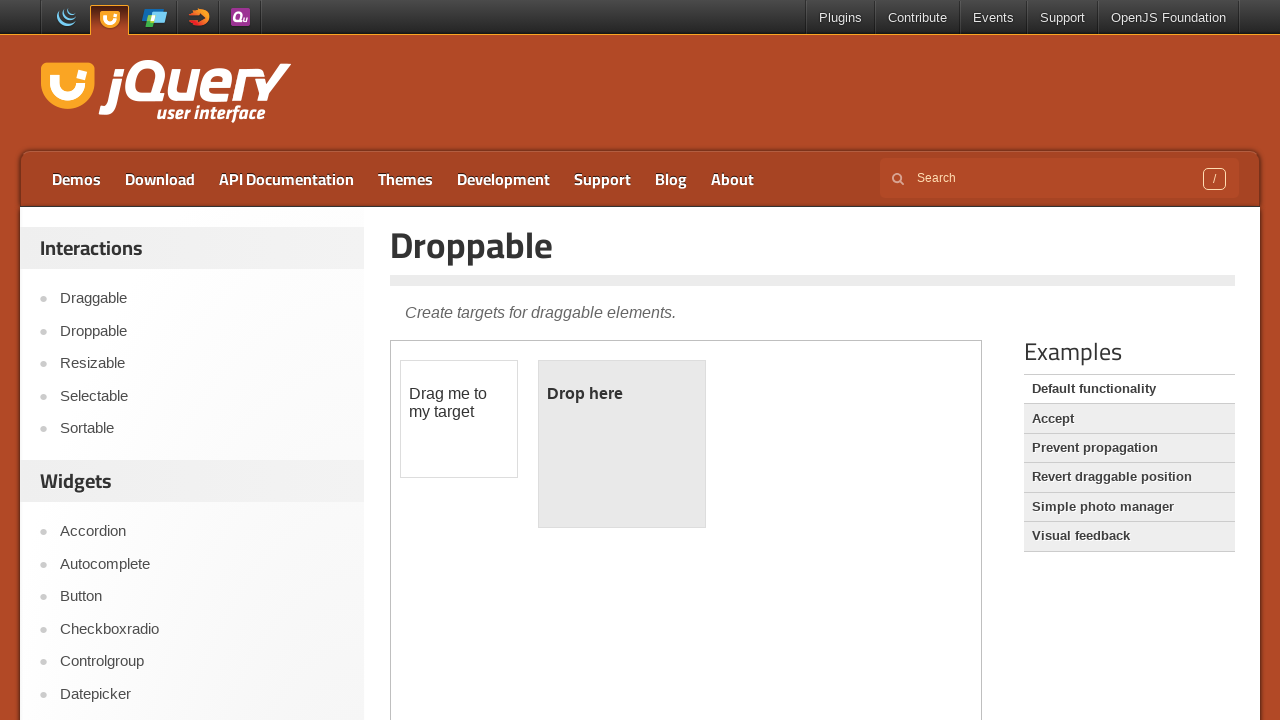

Located draggable element within iframe
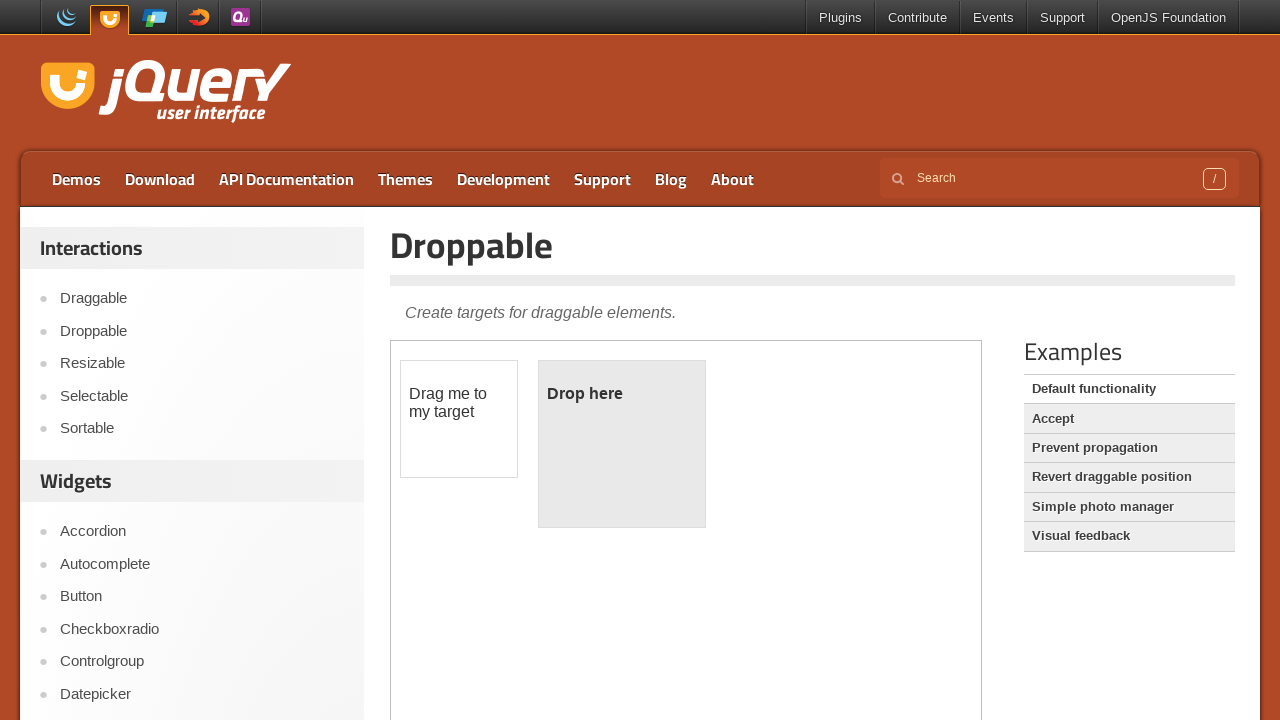

Retrieved bounding box coordinates of draggable element
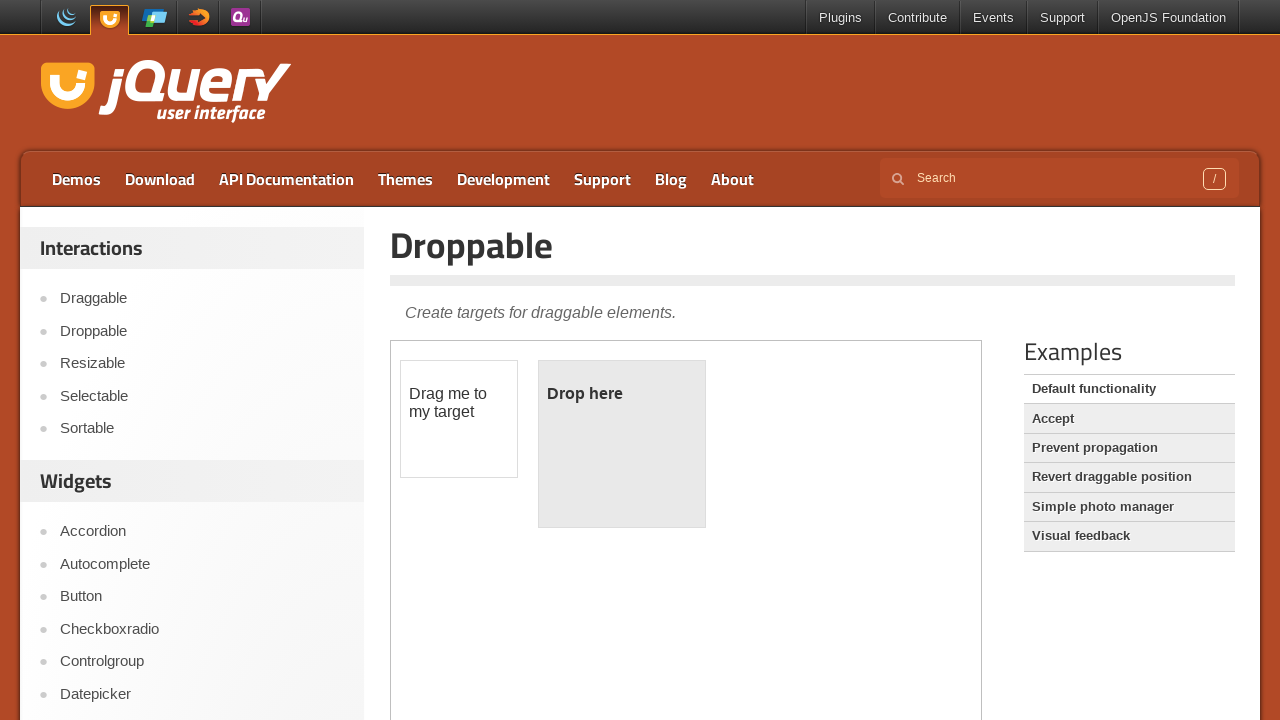

Moved mouse to center of draggable element at (459, 419)
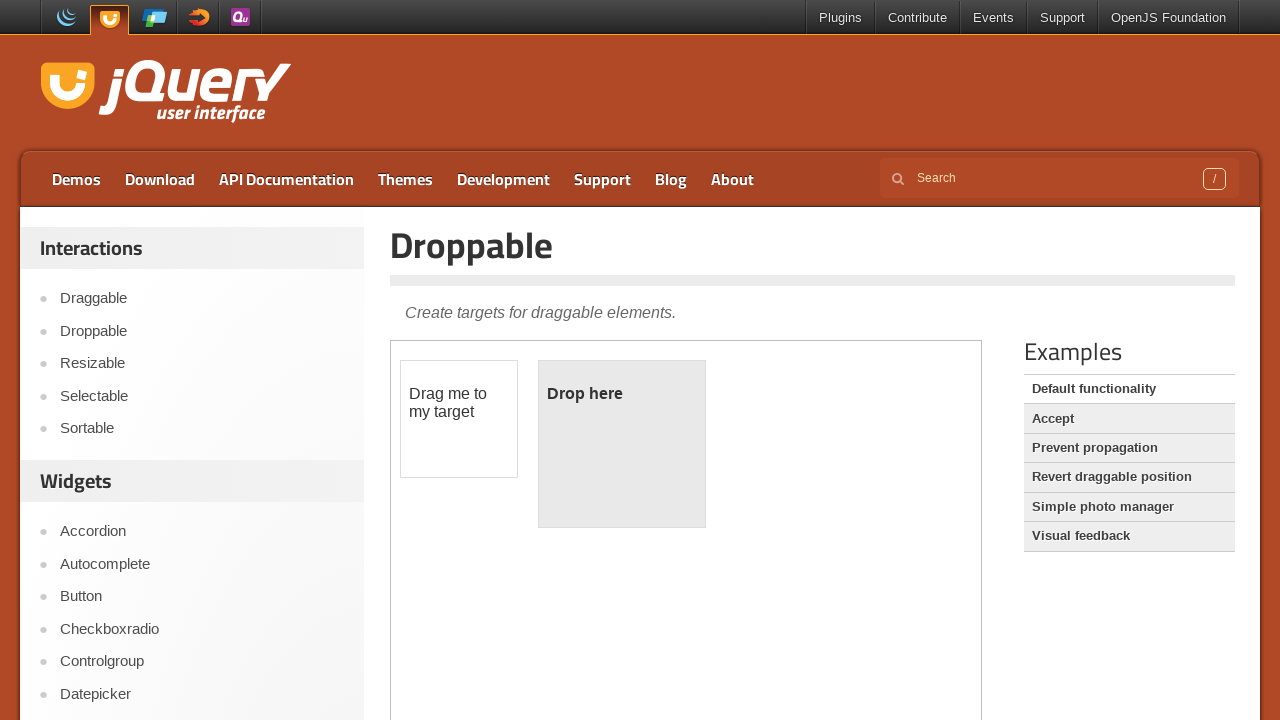

Pressed mouse button down to initiate drag at (459, 419)
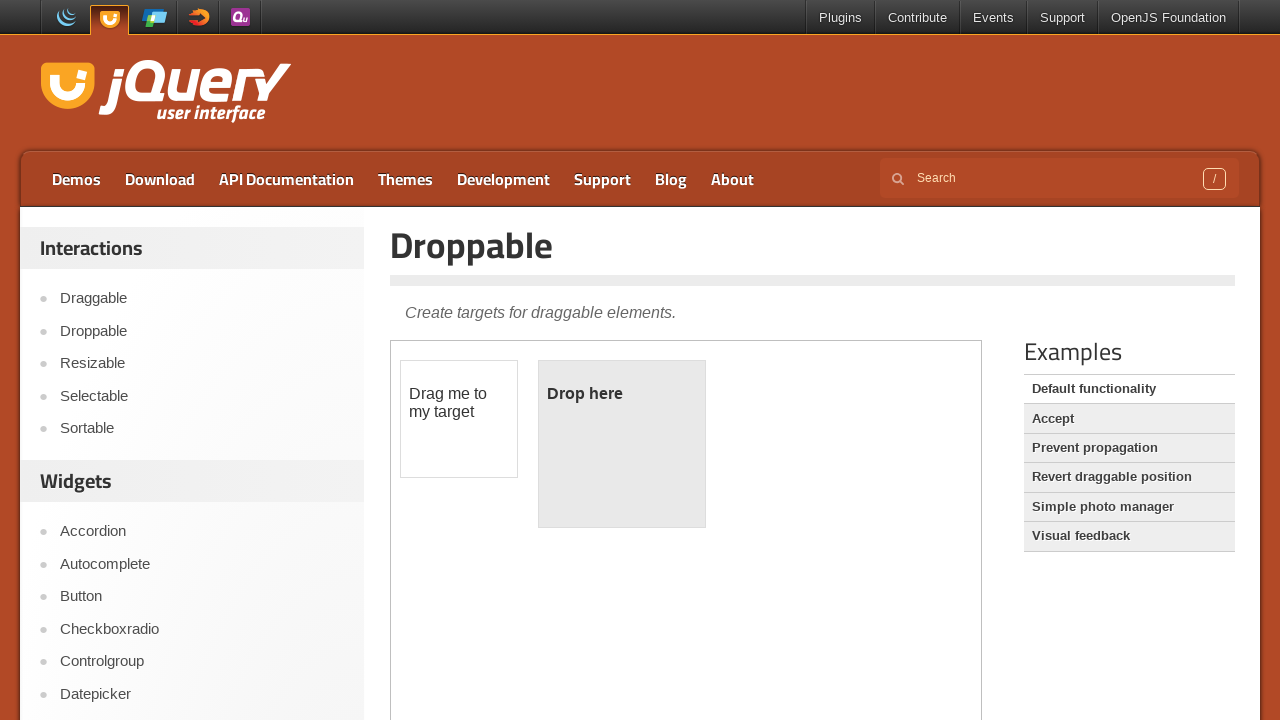

Moved draggable element 160px right and 40px down at (619, 459)
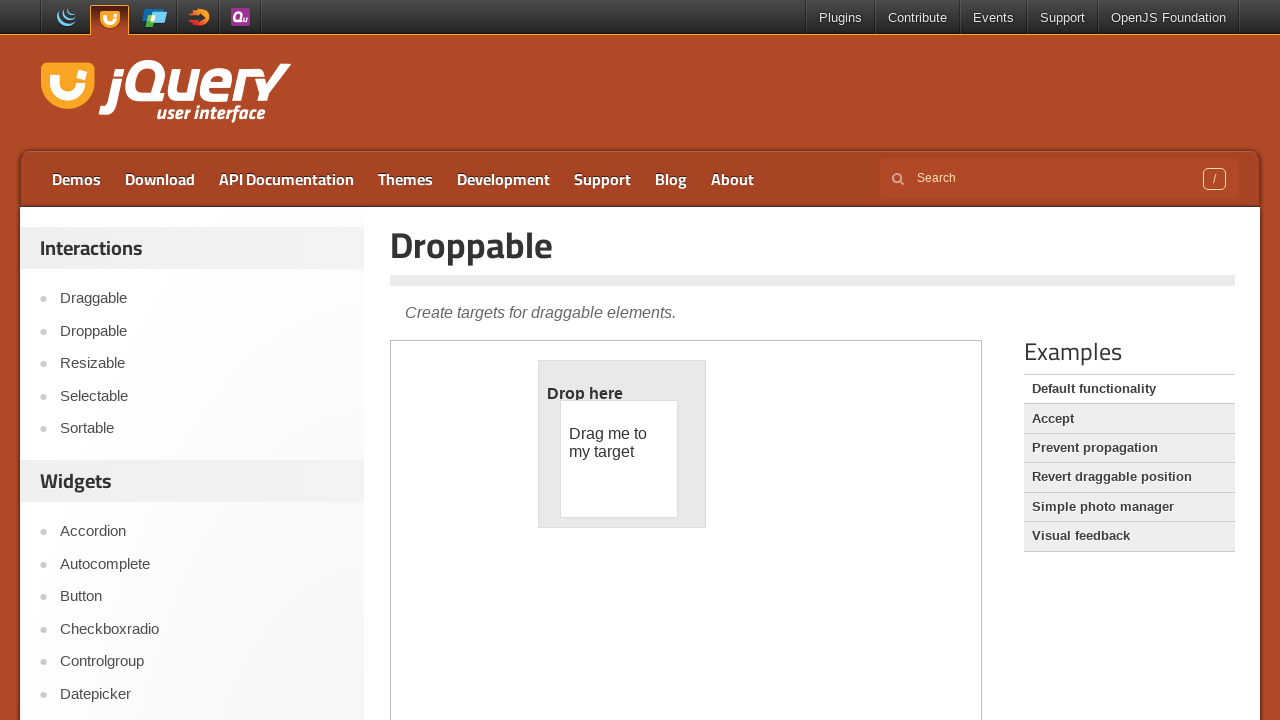

Released mouse button to complete drag operation at (619, 459)
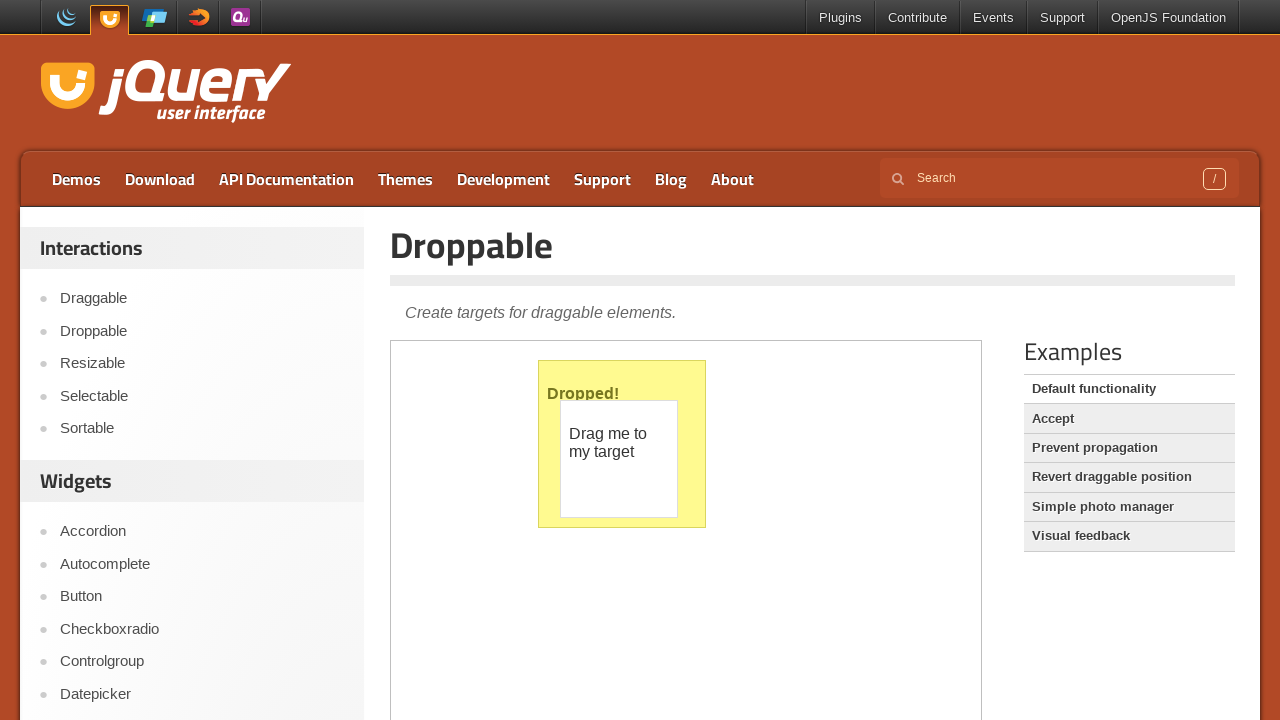

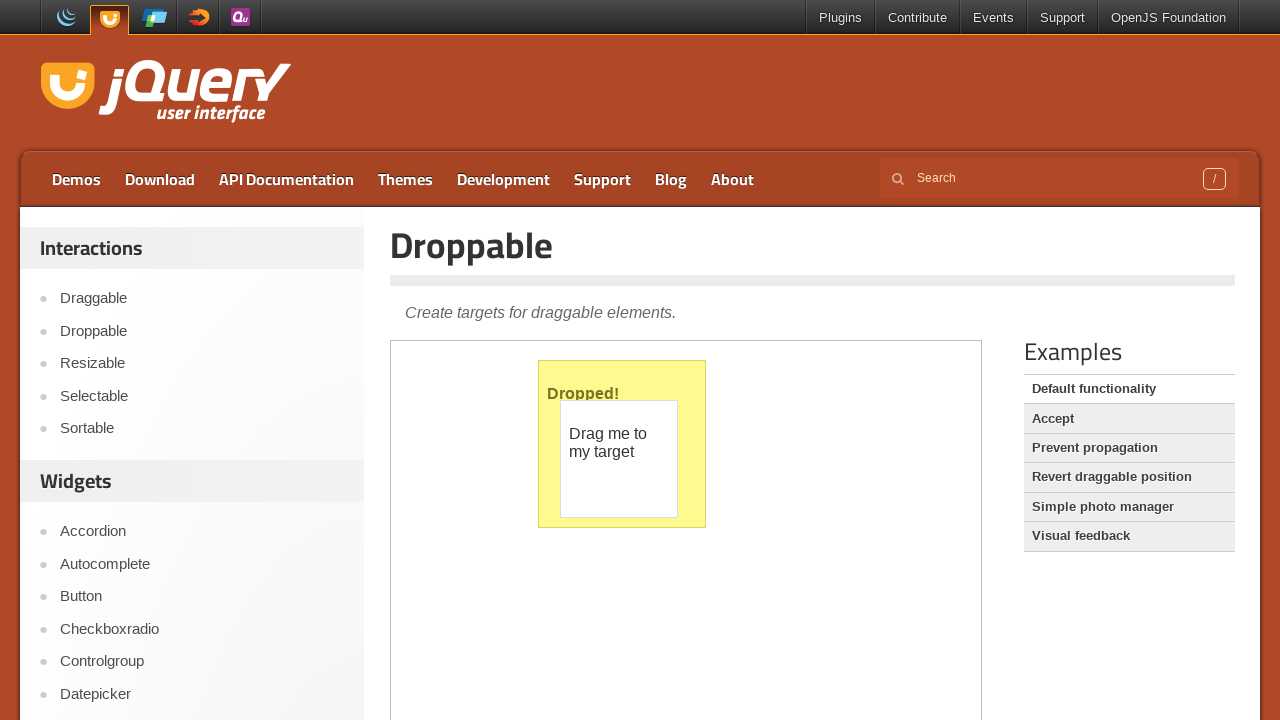